Navigates to the DemoBlaze homepage and waits for the full page content to load

Starting URL: https://demoblaze.com/index.html

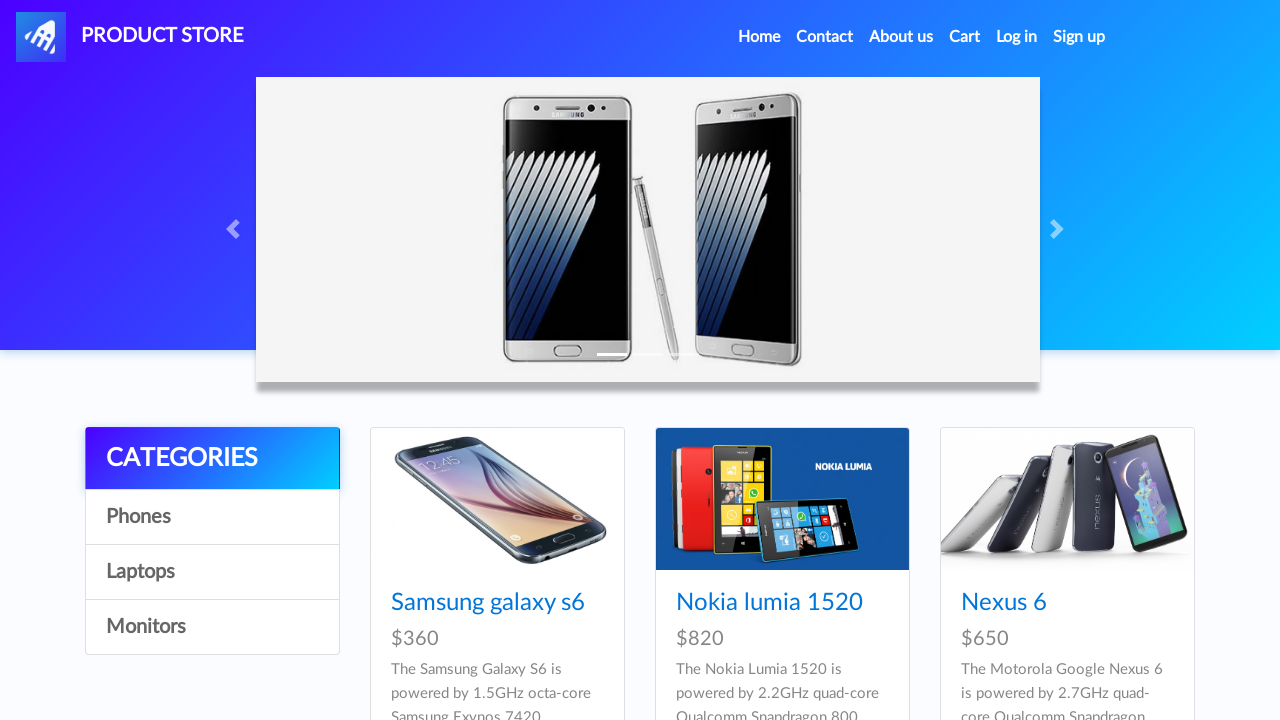

Waited for page to reach network idle state
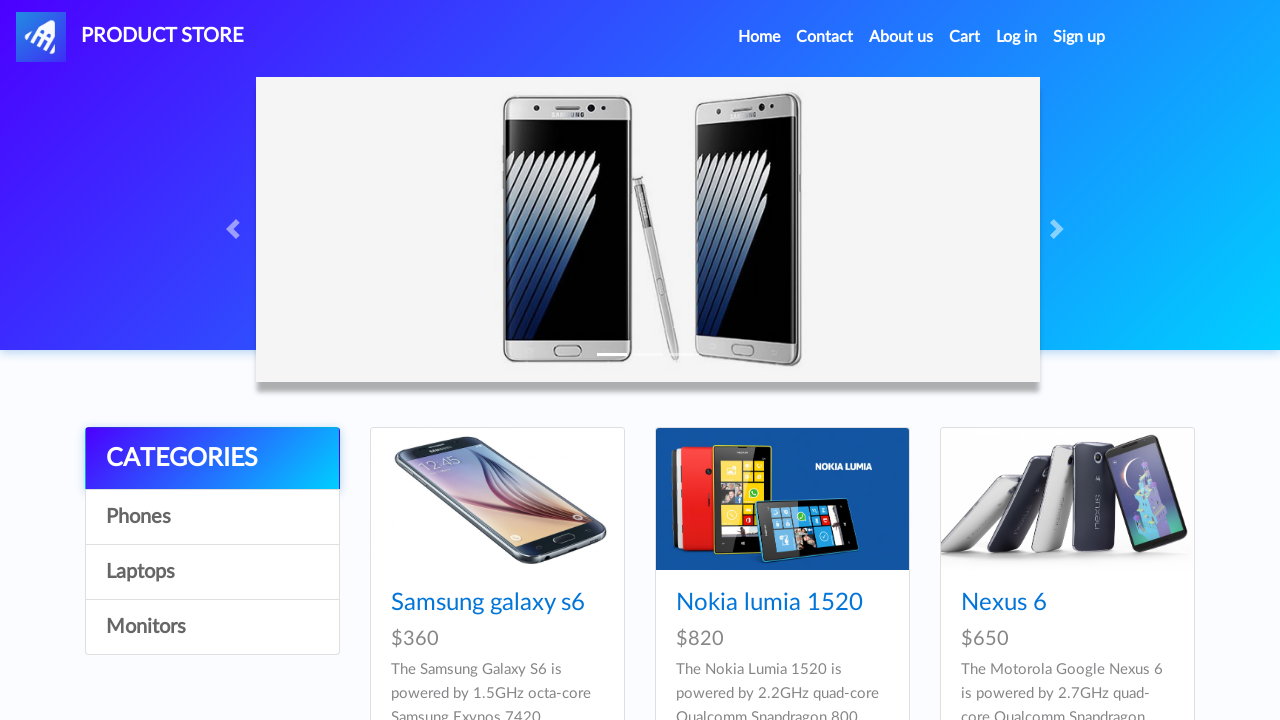

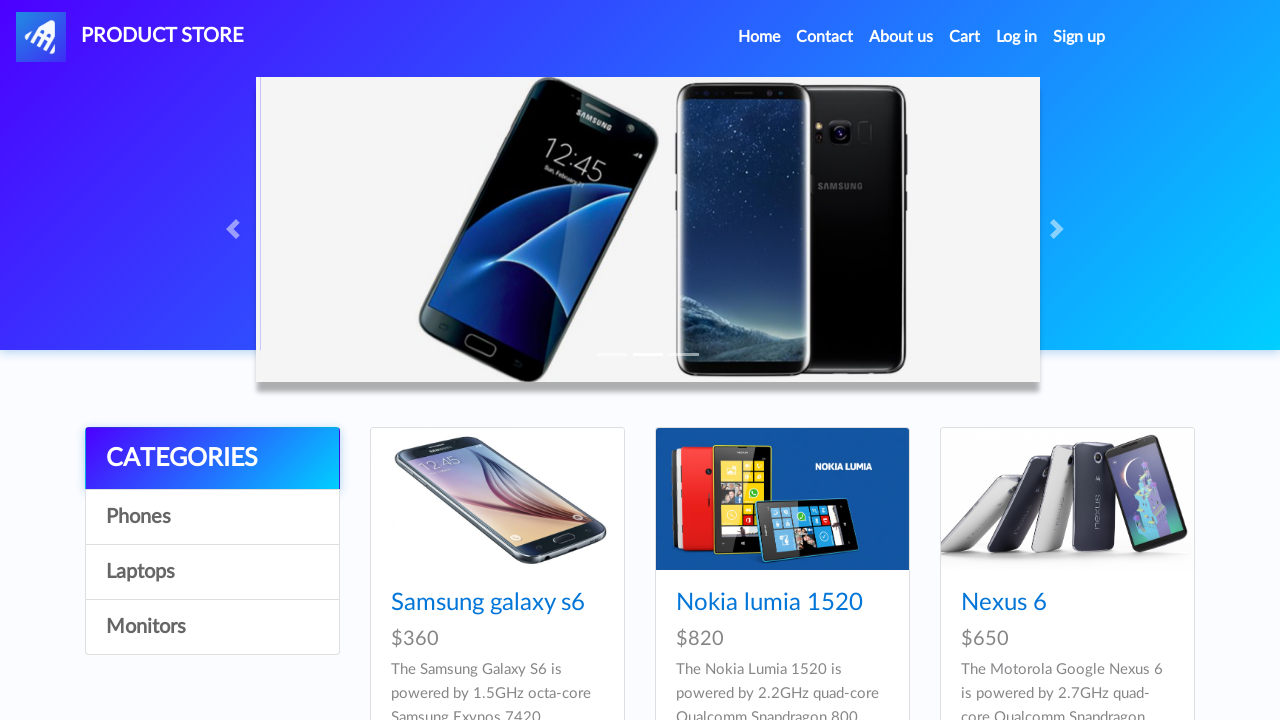